Navigates to Coding Dojo website and clicks on a button in the header area using an absolute XPath

Starting URL: https://www.codingdojo.com/

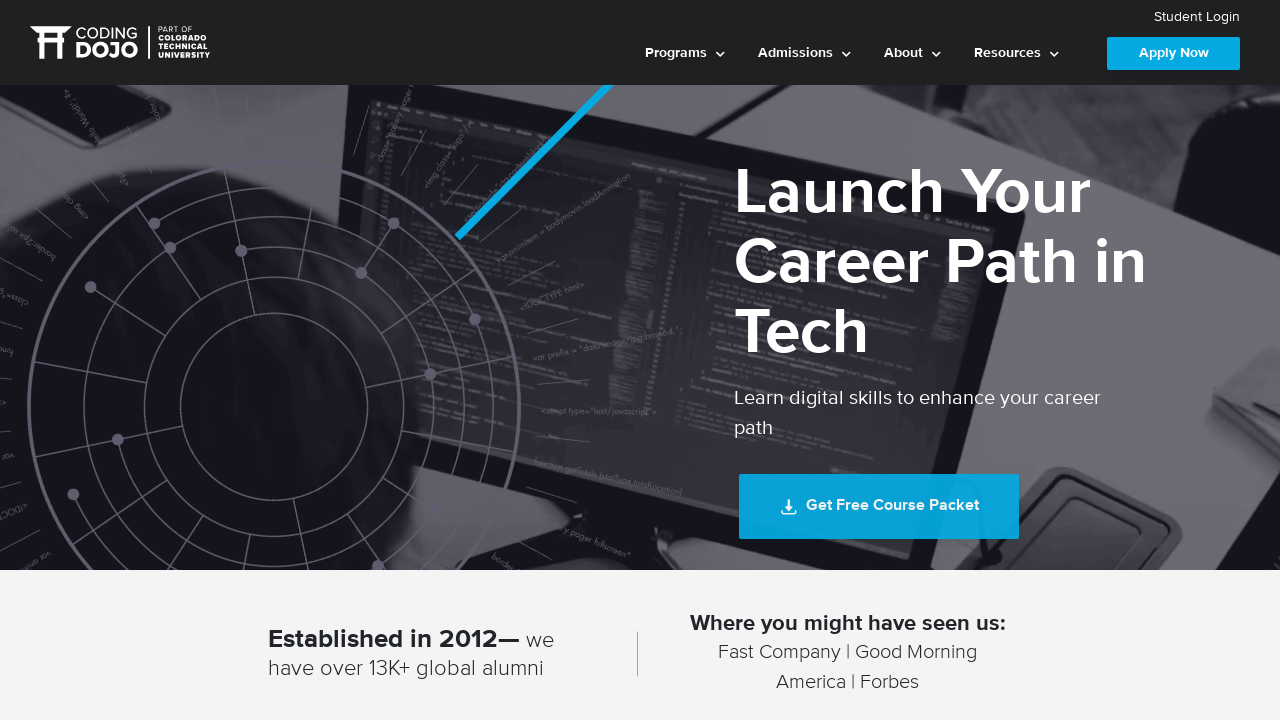

Navigated to Coding Dojo website
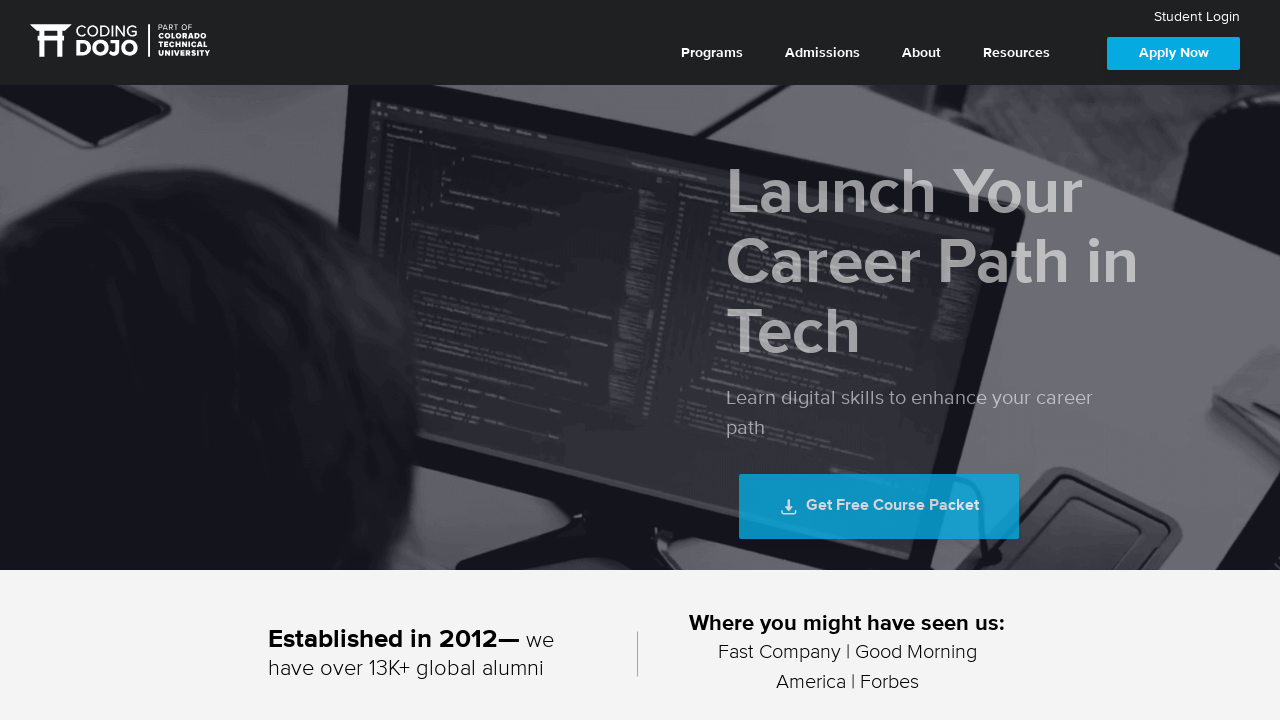

Clicked button in header area using absolute XPath at (879, 348) on xpath=/html/body/div[1]/div[2]/div[2]/header/div[2]/div/a
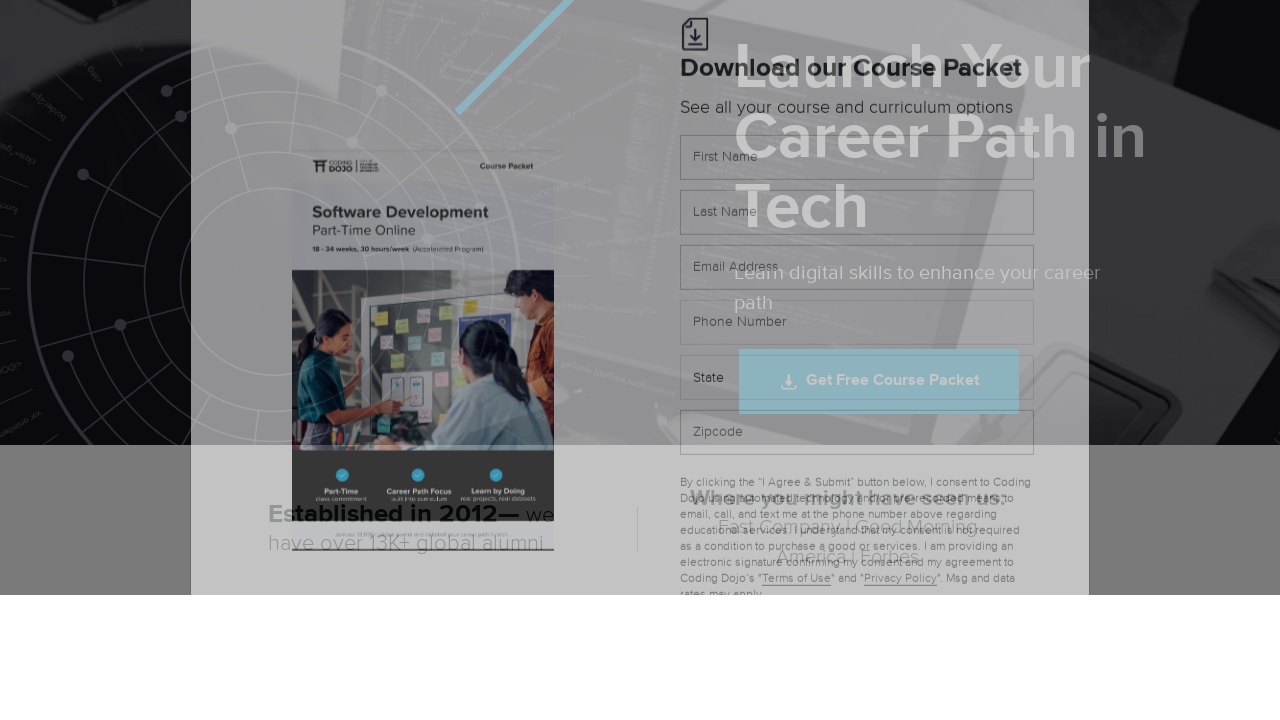

Waited for page to load (networkidle state)
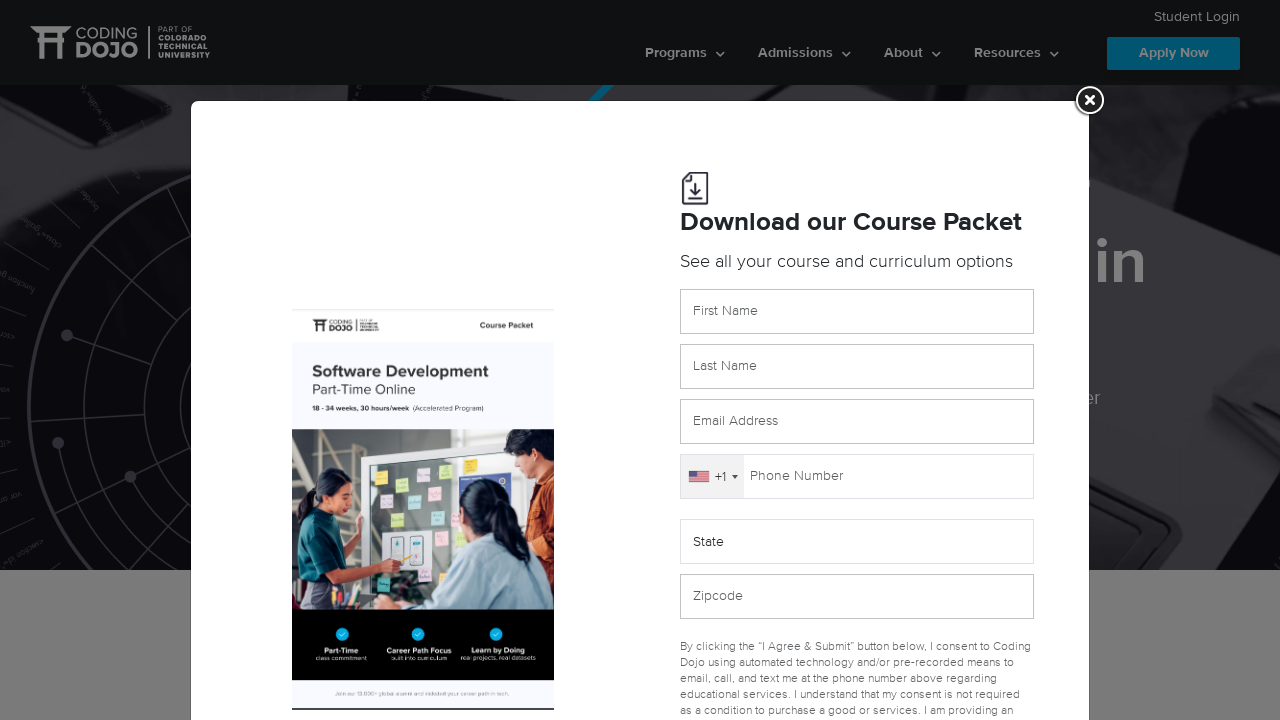

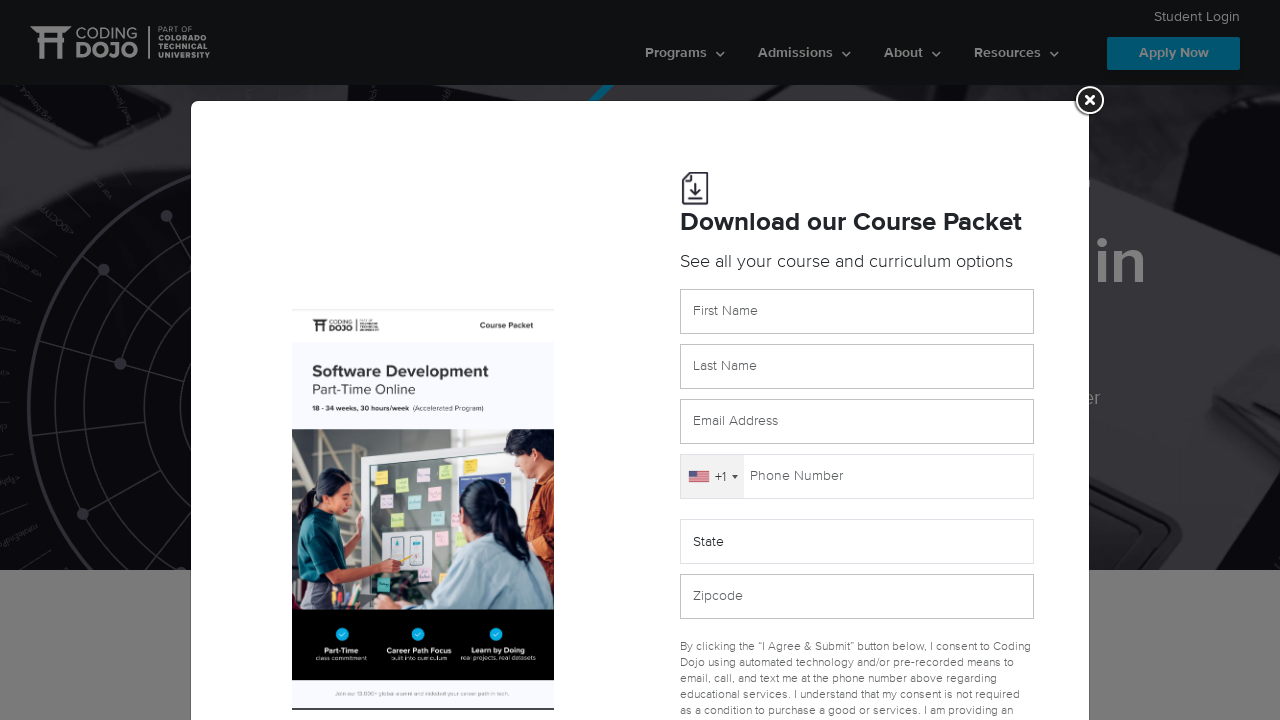